Simple test that navigates to Flipkart's homepage and verifies the page loads successfully

Starting URL: https://www.flipkart.com

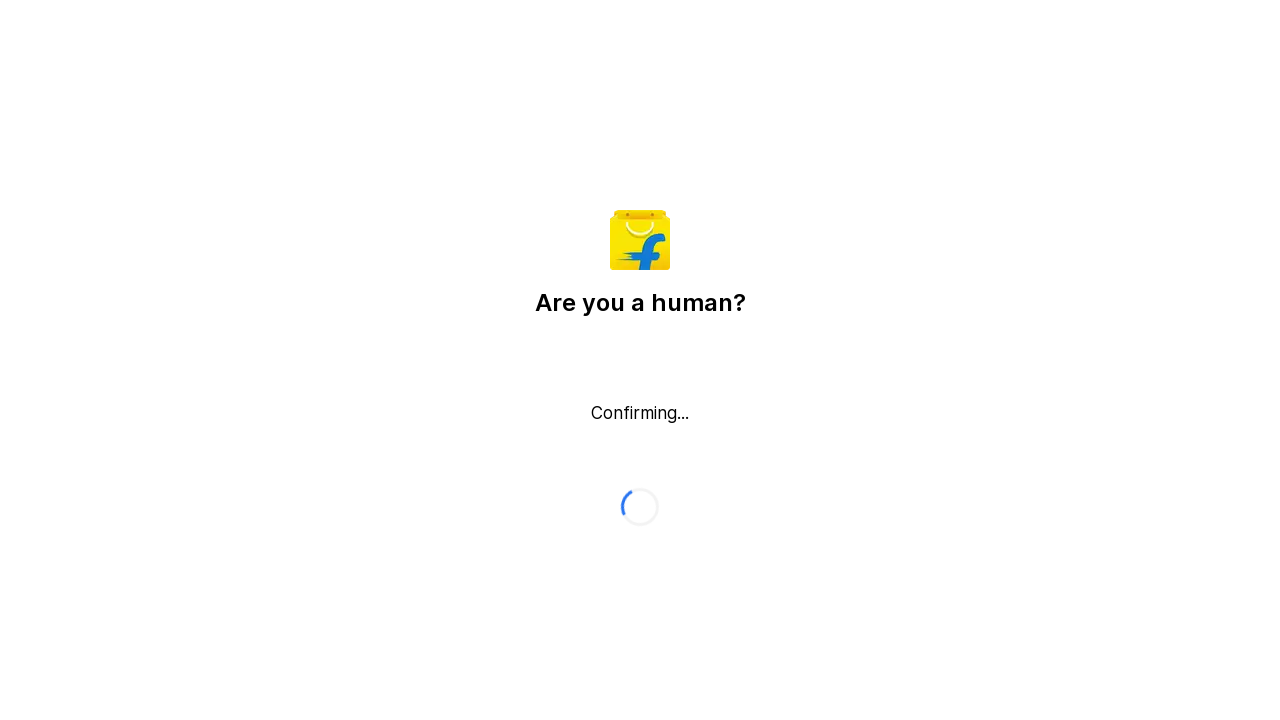

Waited for DOM content to load on Flipkart homepage
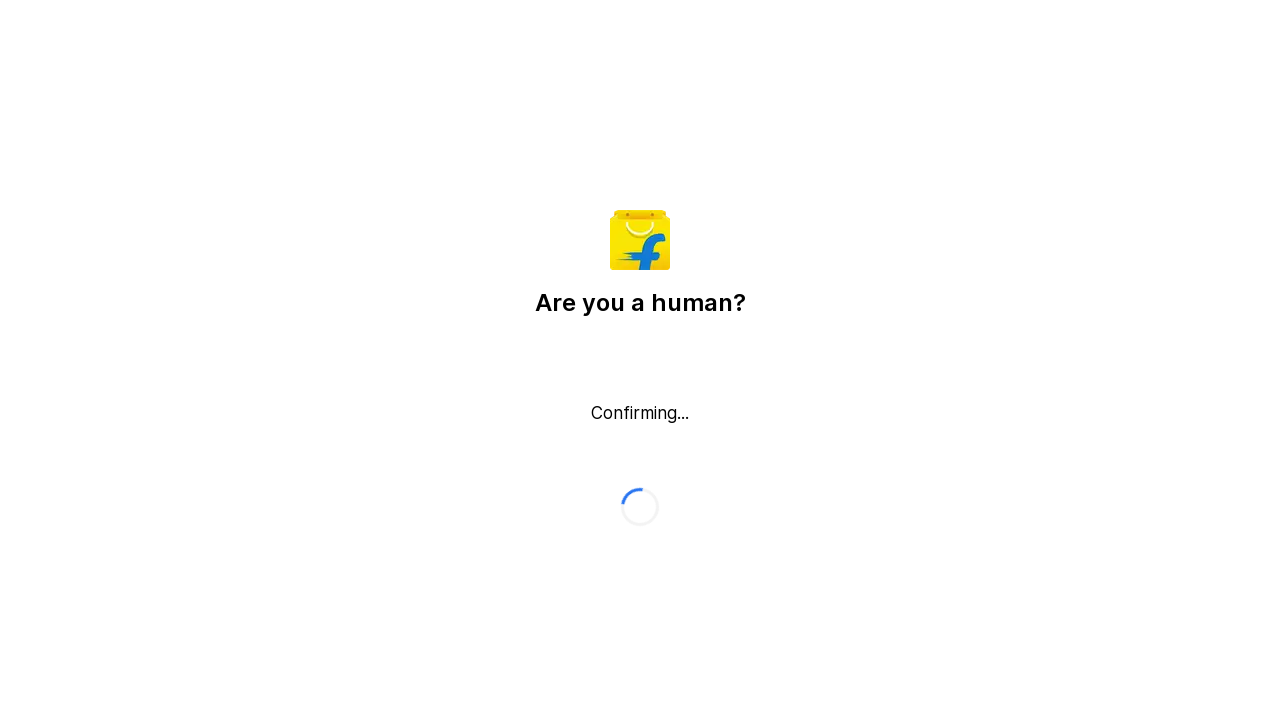

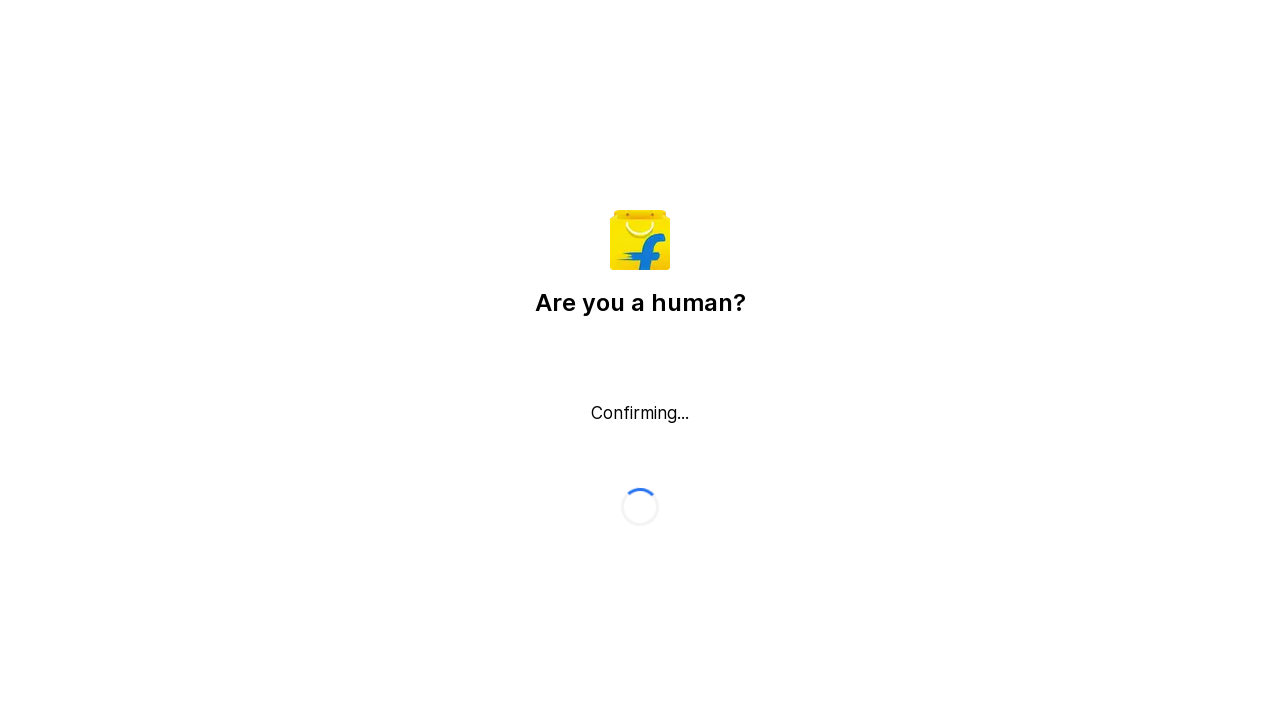